Tests button enable/disable functionality on a registration form by checking a terms checkbox and verifying the button state changes

Starting URL: https://egov.danang.gov.vn/reg

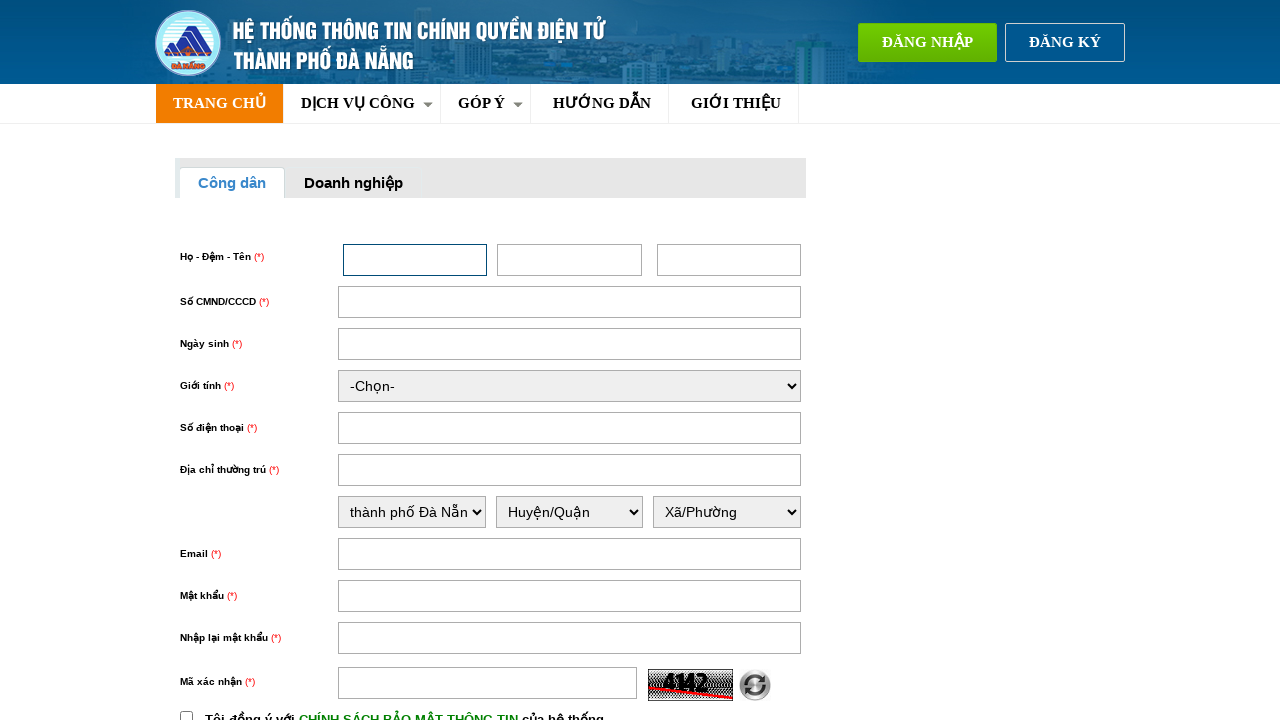

Located register button element with class 'egov-button'
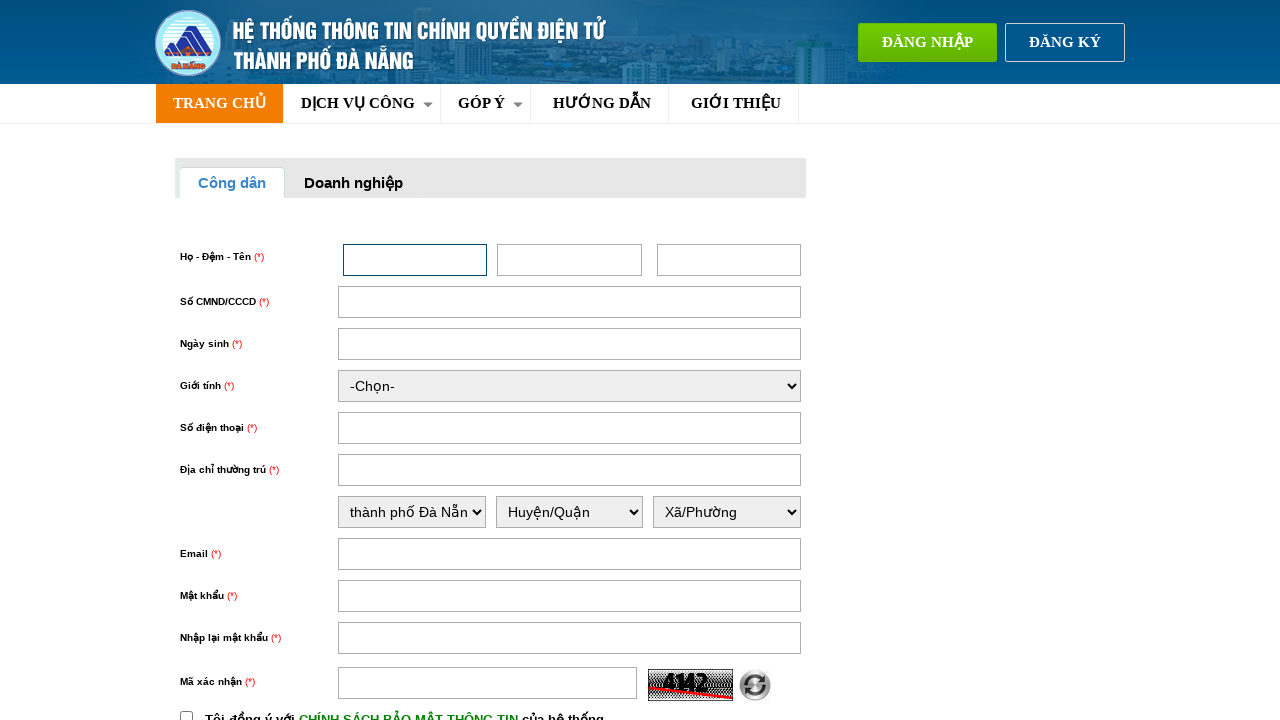

Verified register button is disabled initially
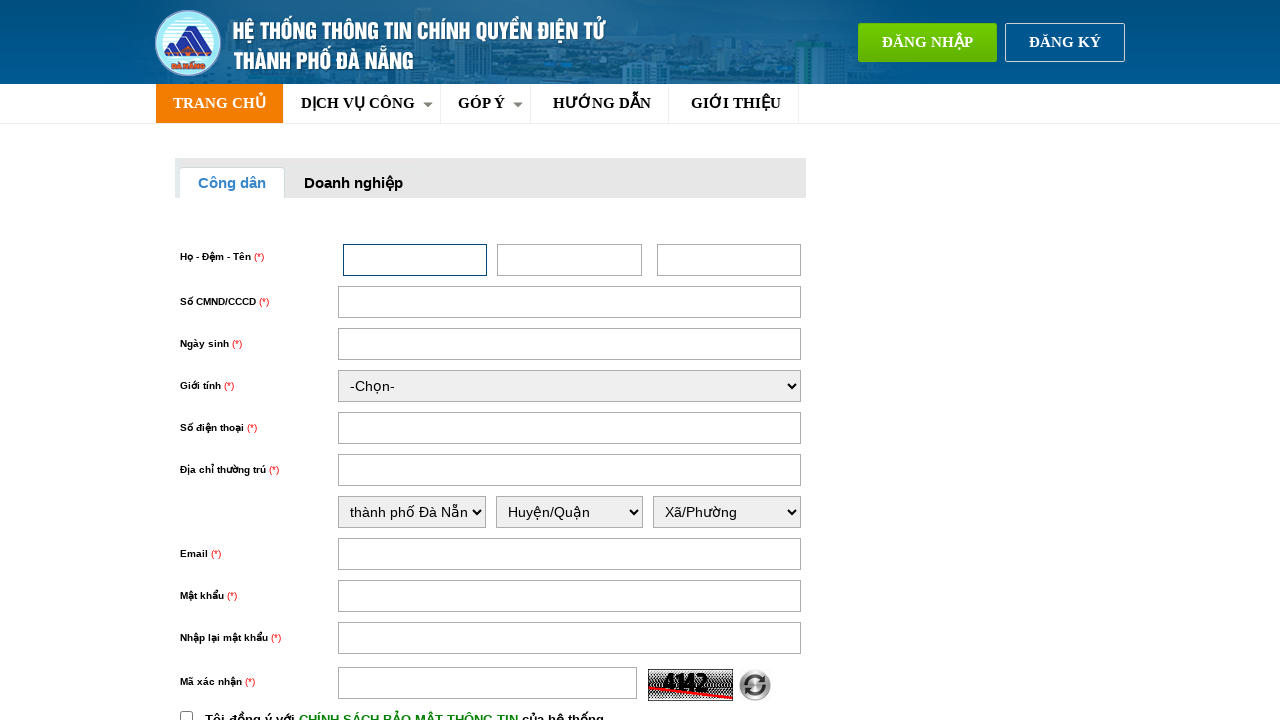

Clicked on terms and conditions checkbox (id='chinhSach') at (186, 714) on input#chinhSach
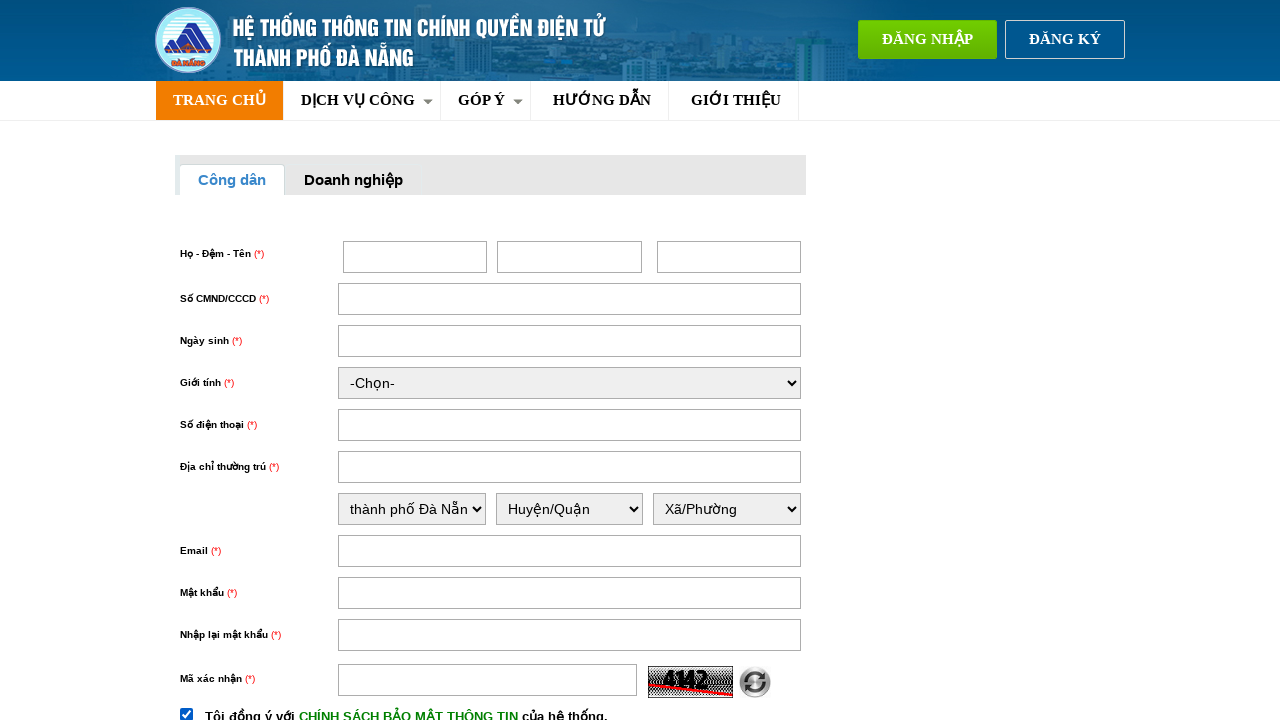

Verified register button is now enabled after checkbox is checked
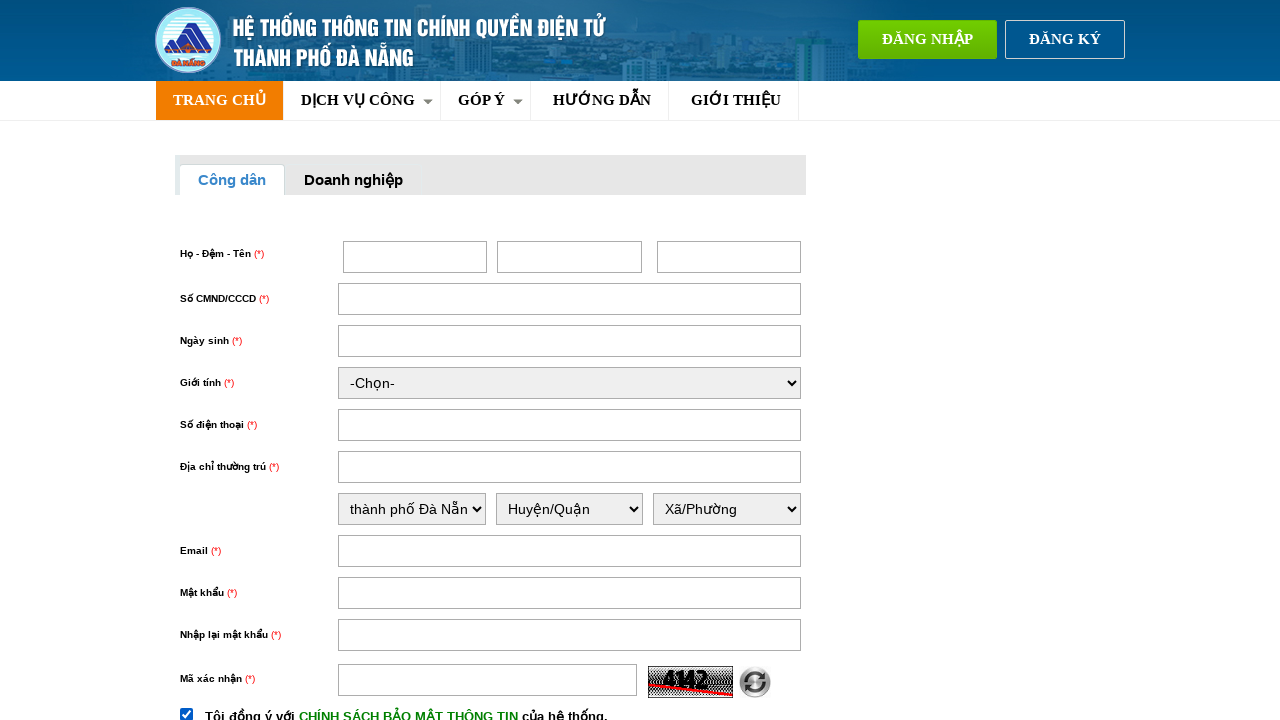

Retrieved button background color using computed style
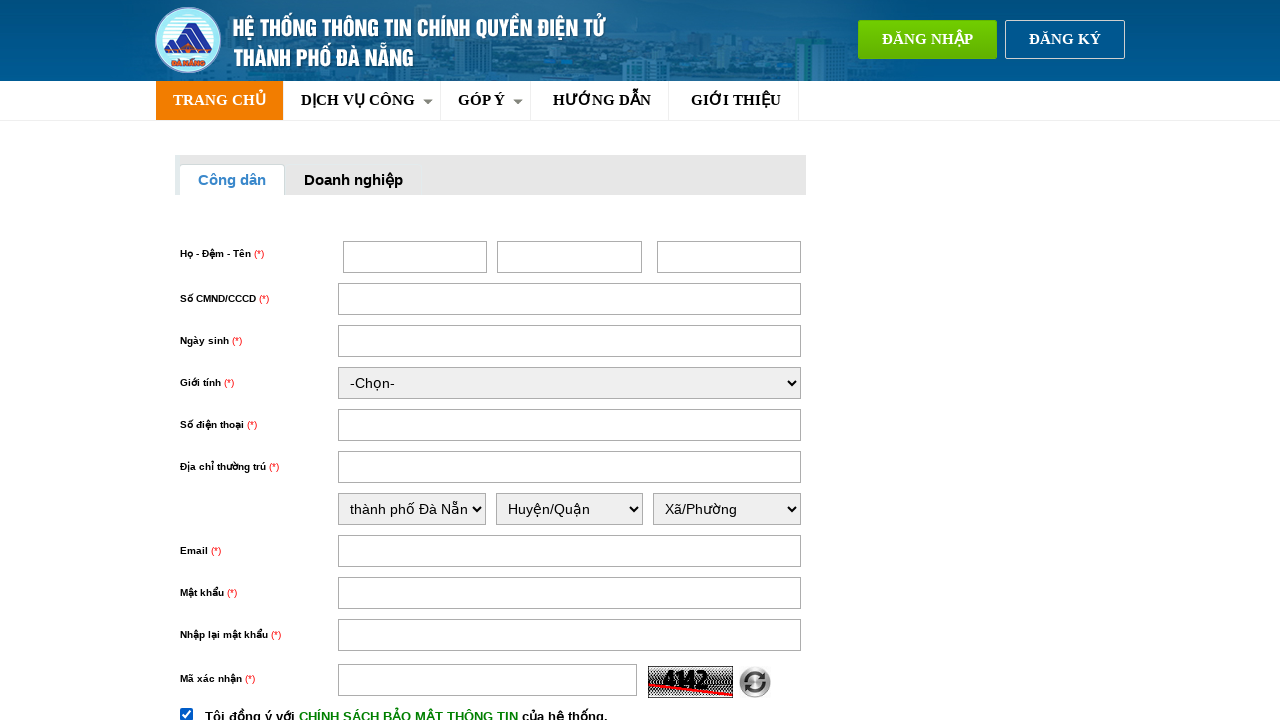

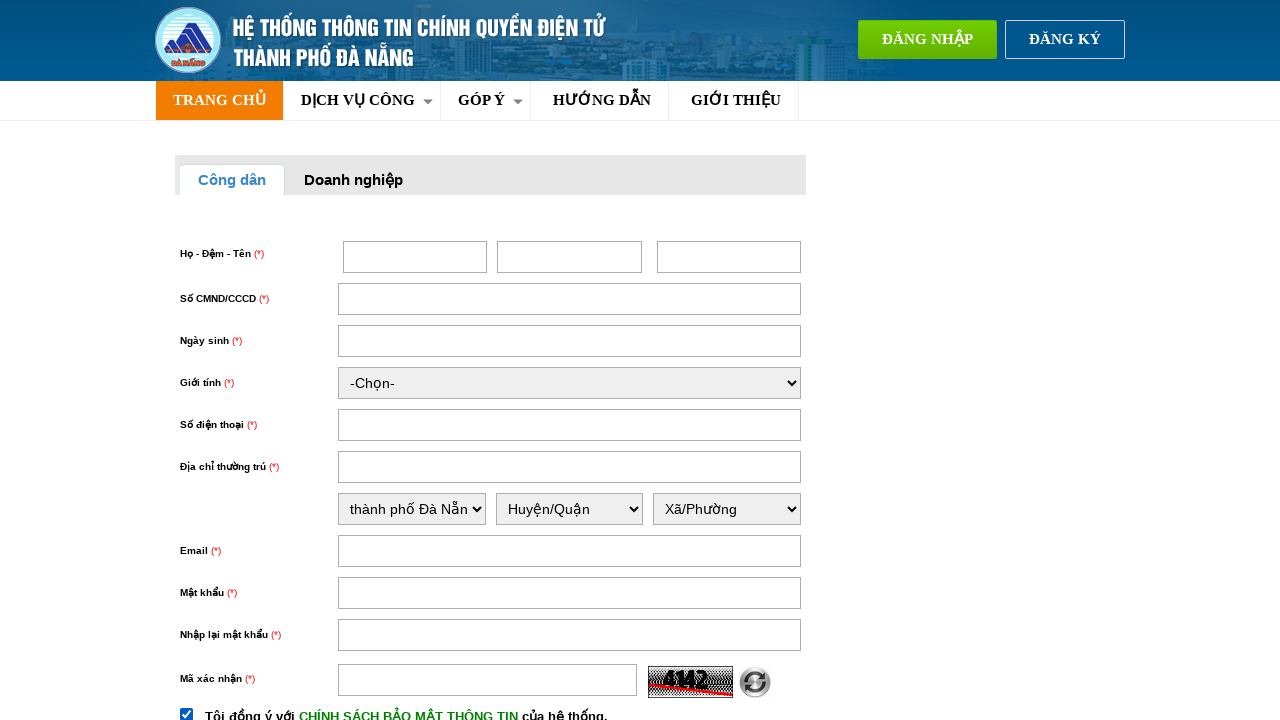